Verifies the header text on the login page

Starting URL: https://the-internet.herokuapp.com/

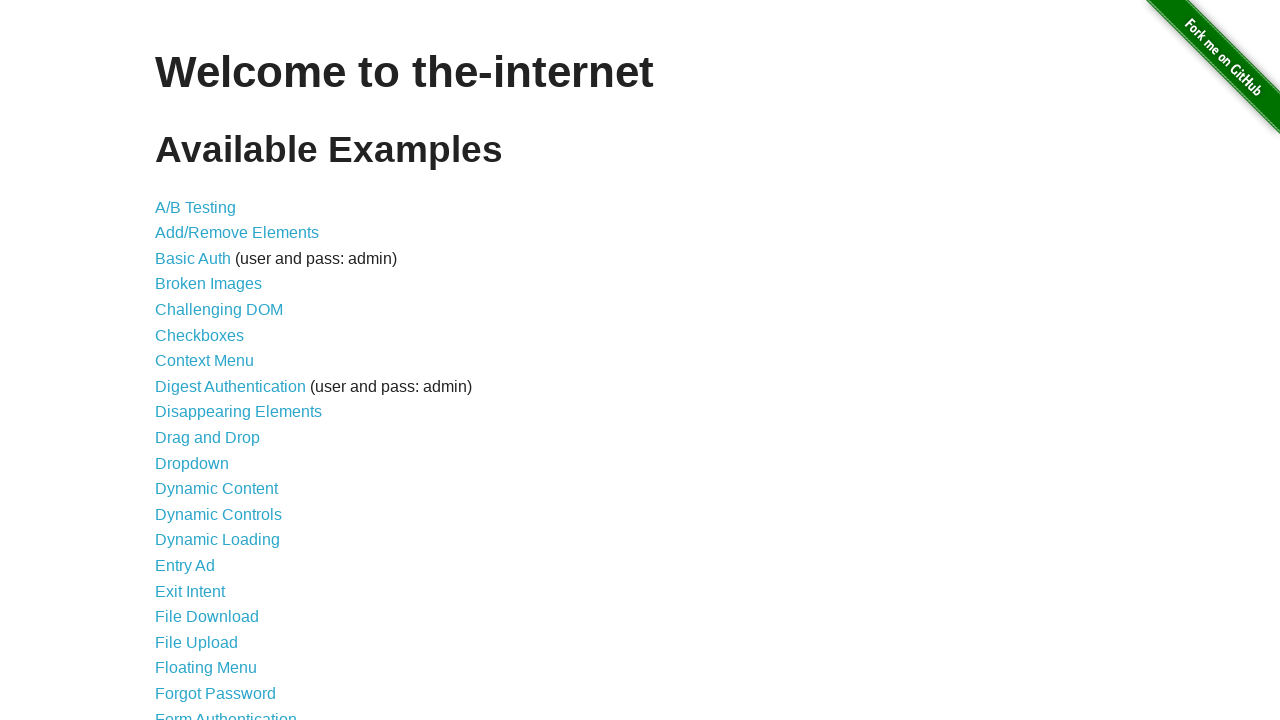

Navigated to the-internet.herokuapp.com
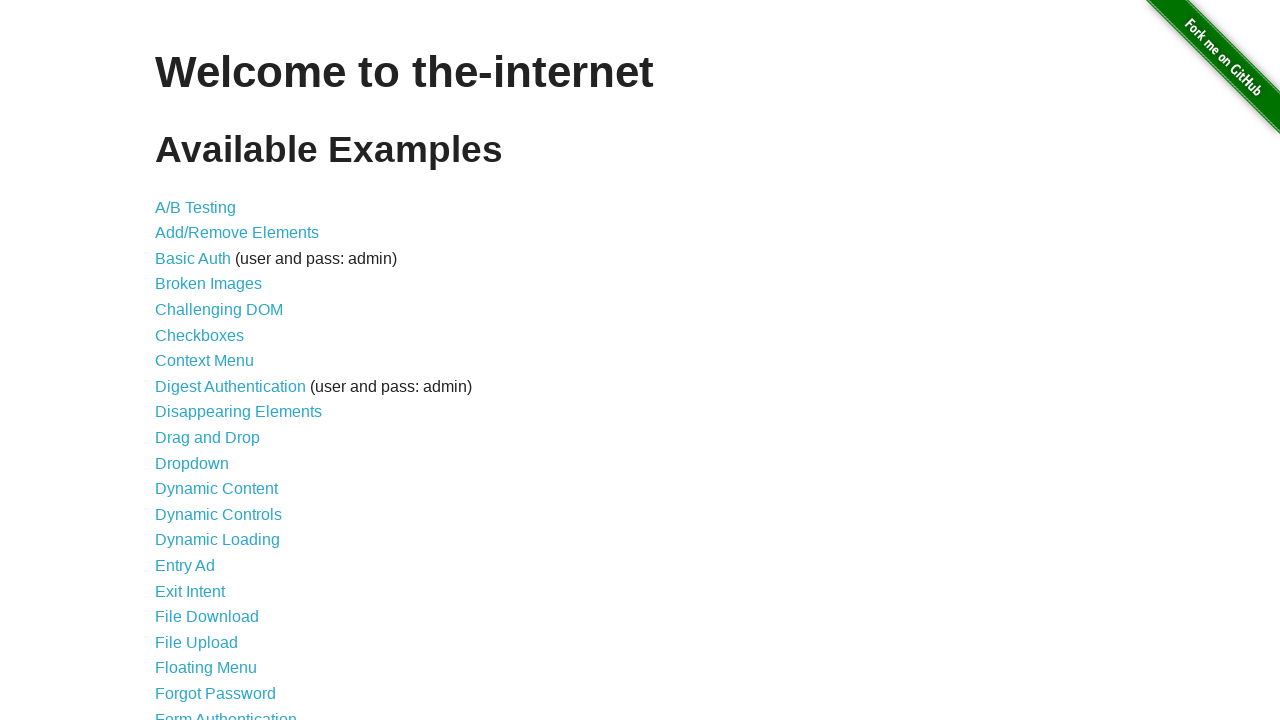

Clicked on Form Authentication link at (226, 712) on text=Form Authentication
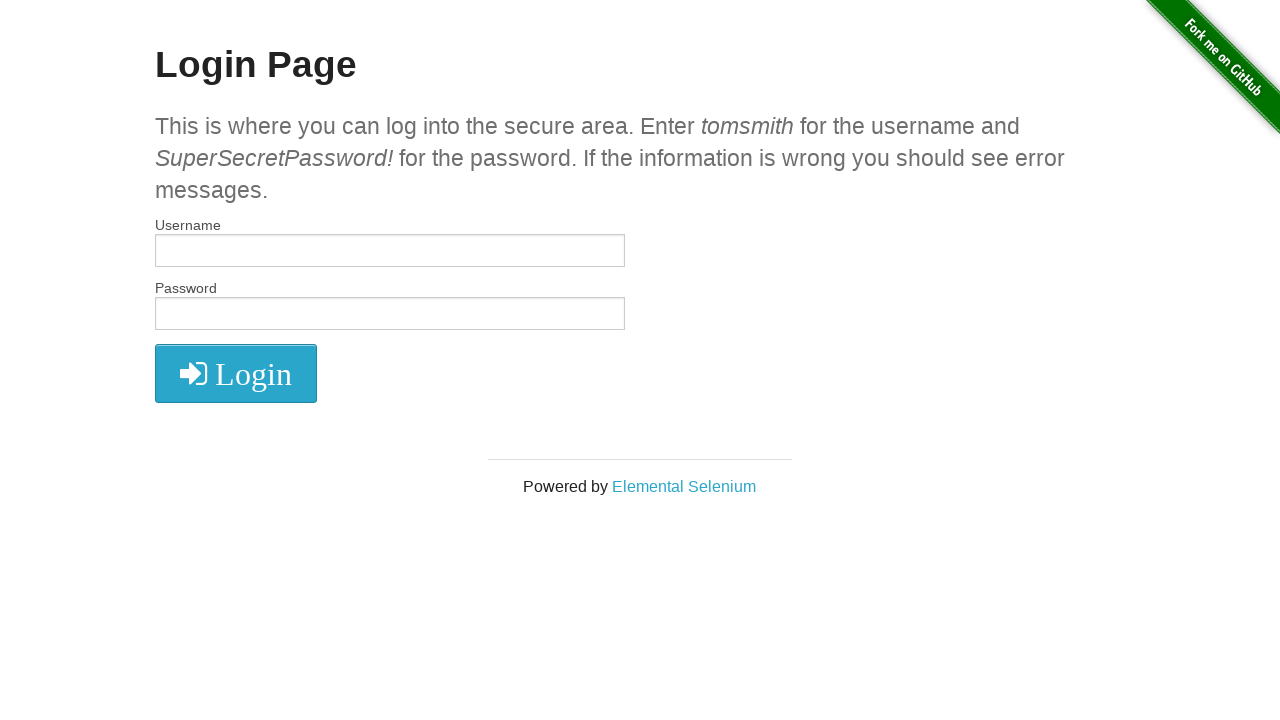

Retrieved header text from h2 element
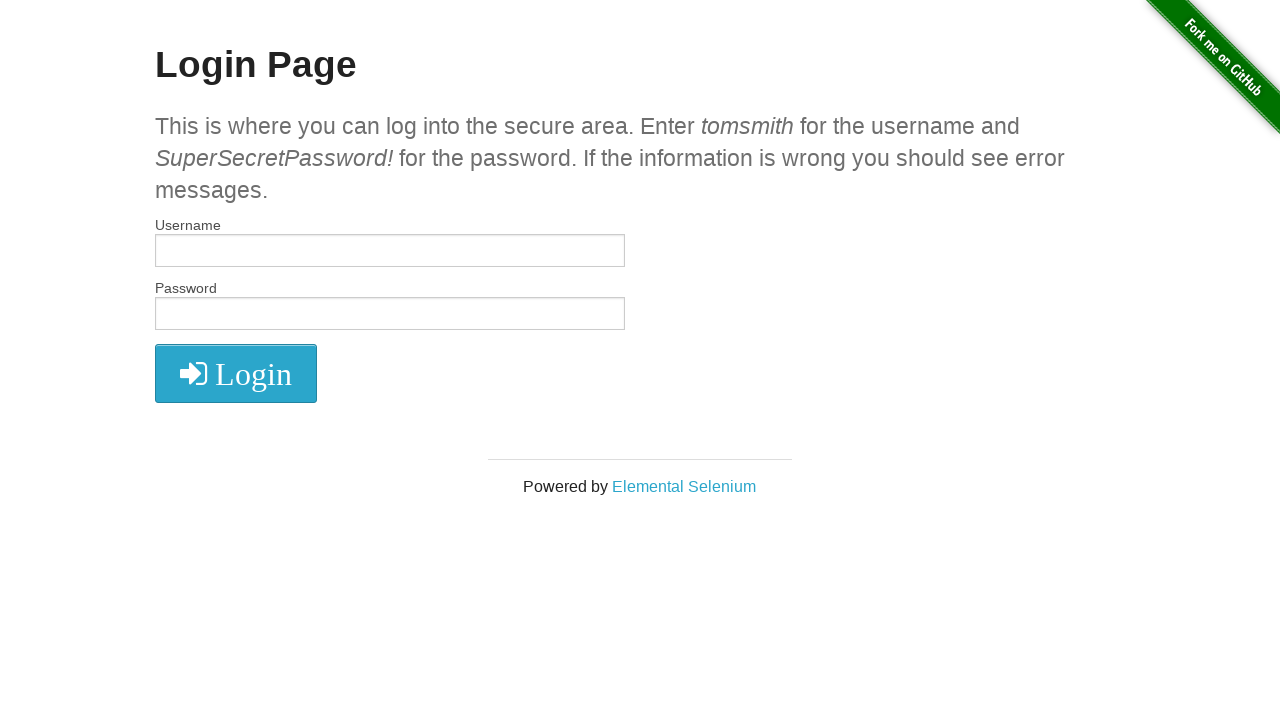

Verified header text equals 'Login Page'
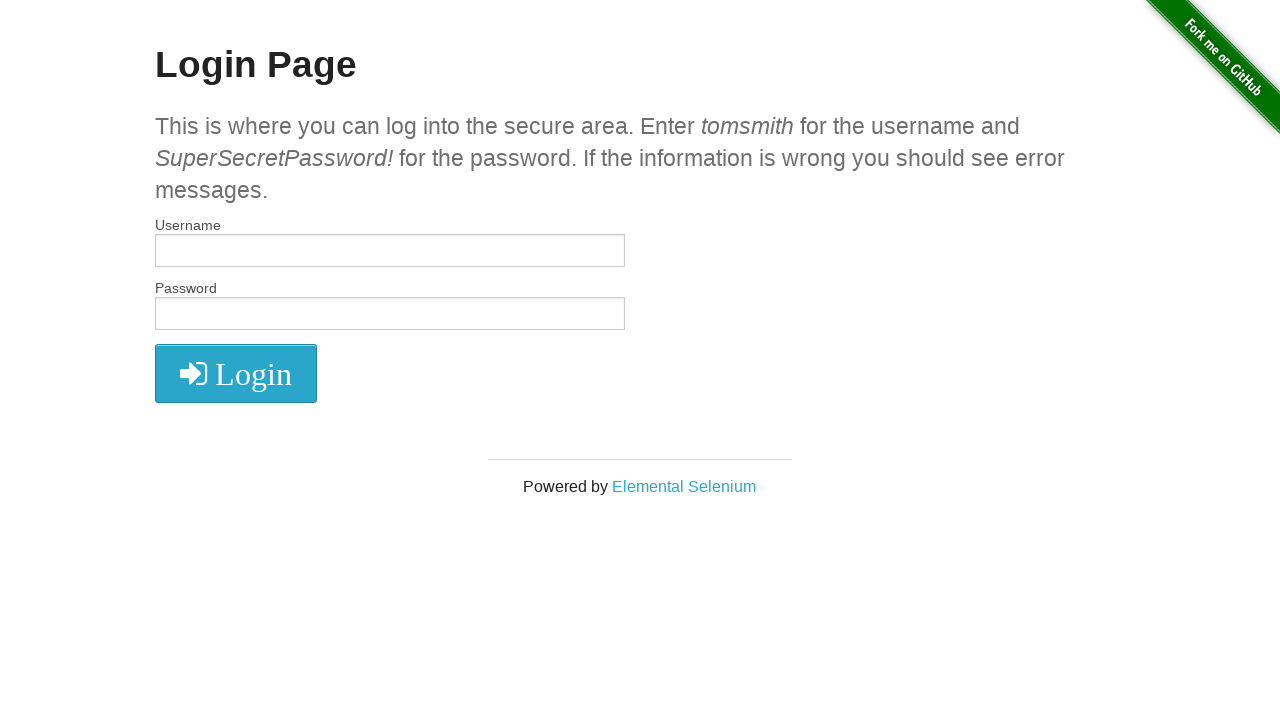

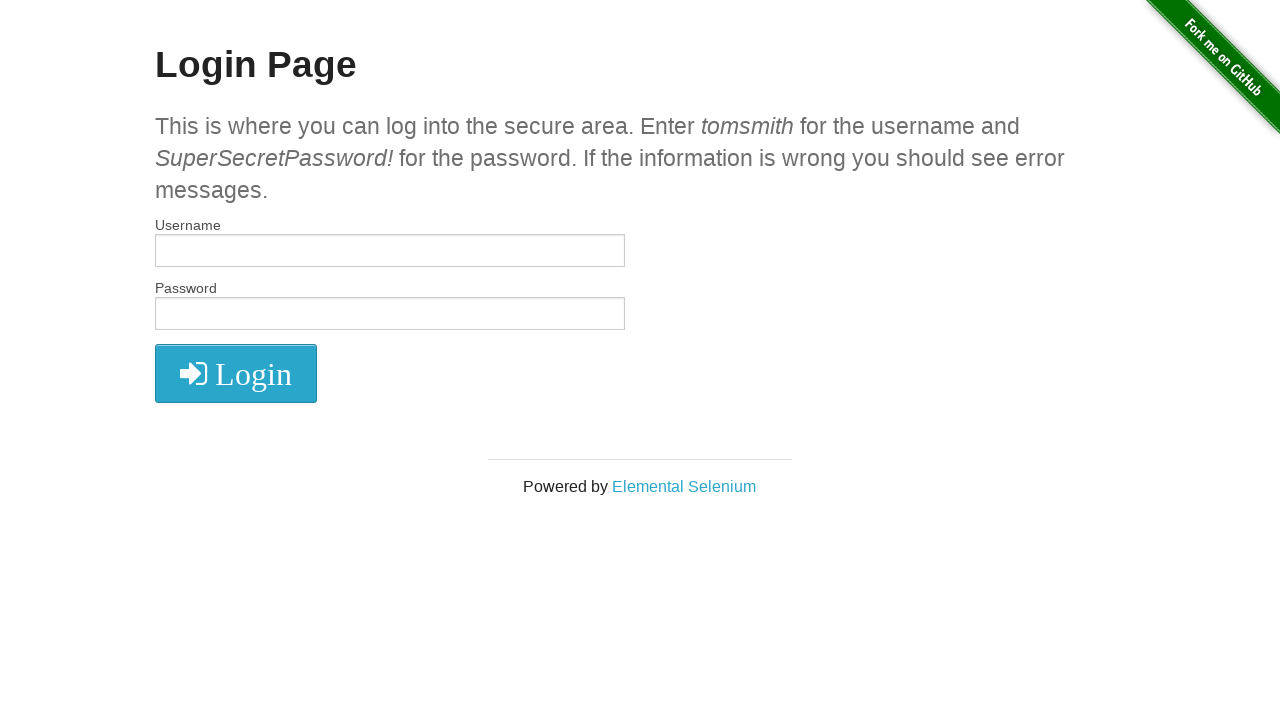